Tests iframe switching, alert handling, and tab navigation on W3Schools try-it editor by clicking a button inside an iframe, accepting an alert, then opening a new tab and clicking on Python link

Starting URL: https://www.w3schools.com/js/tryit.asp?filename=tryjs_alert

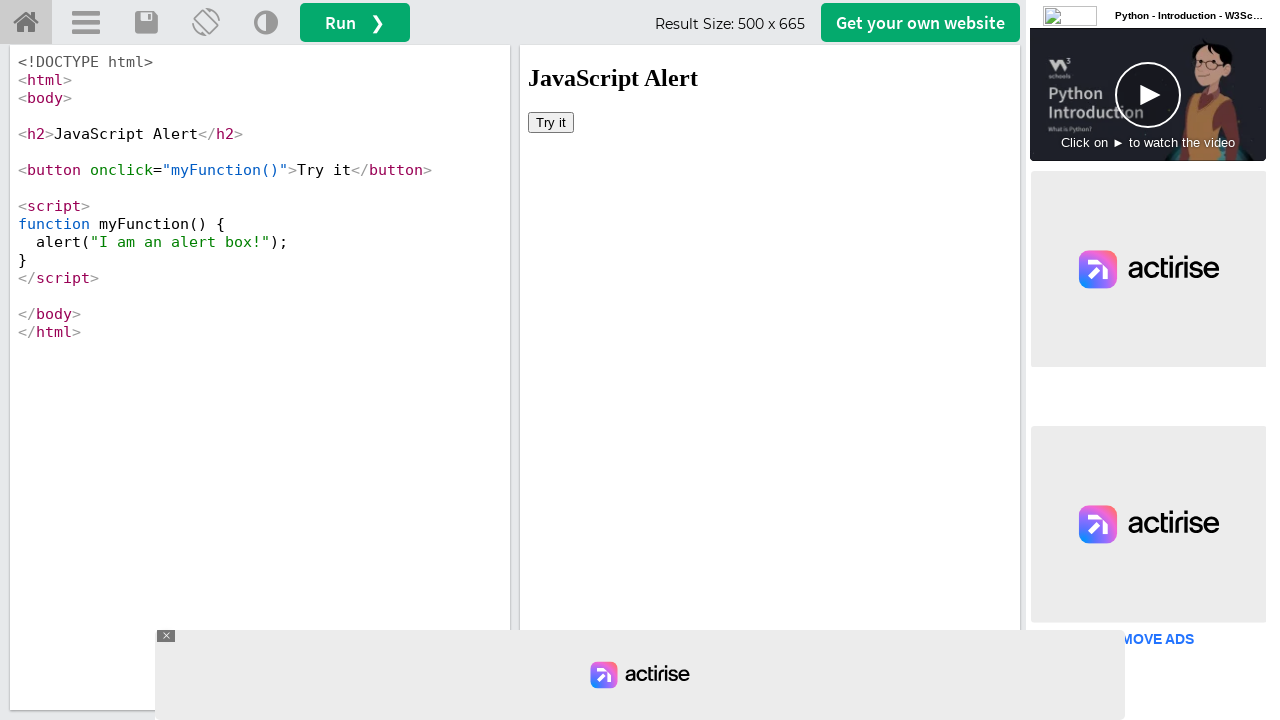

Located iframe with ID 'iframeResult'
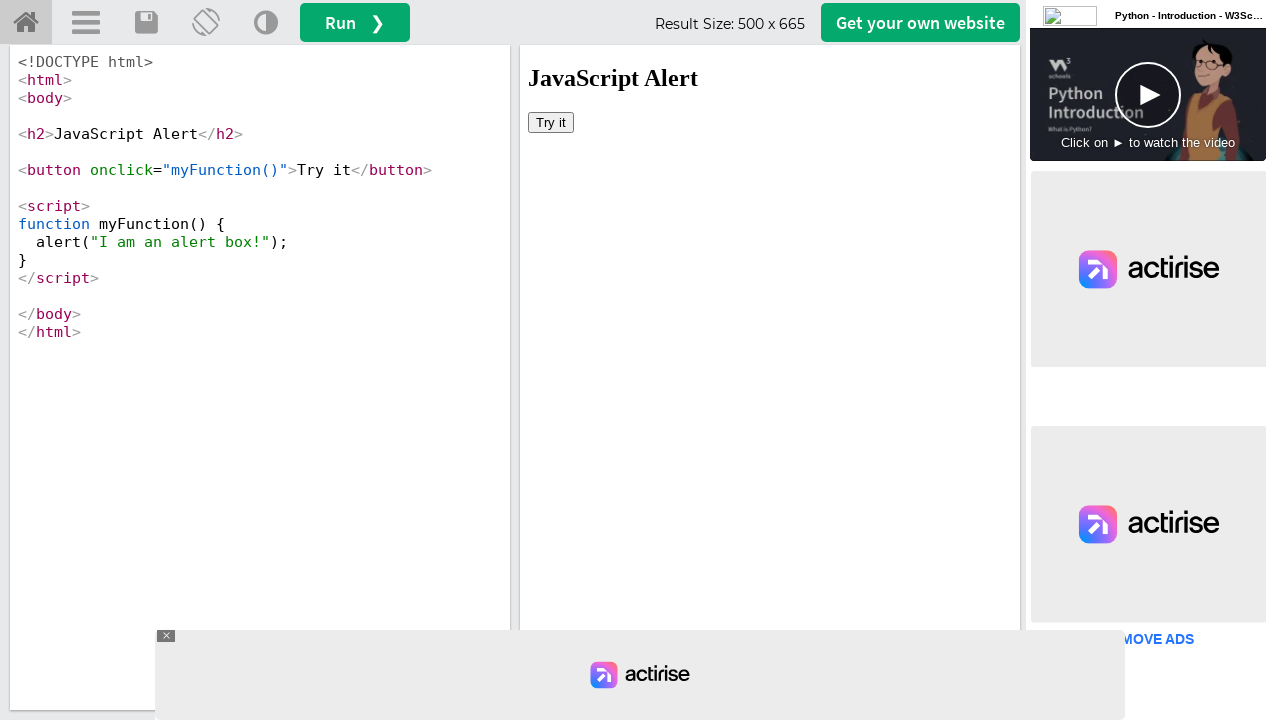

Clicked button inside iframe to trigger alert at (551, 122) on #iframeResult >> internal:control=enter-frame >> xpath=/html/body/button
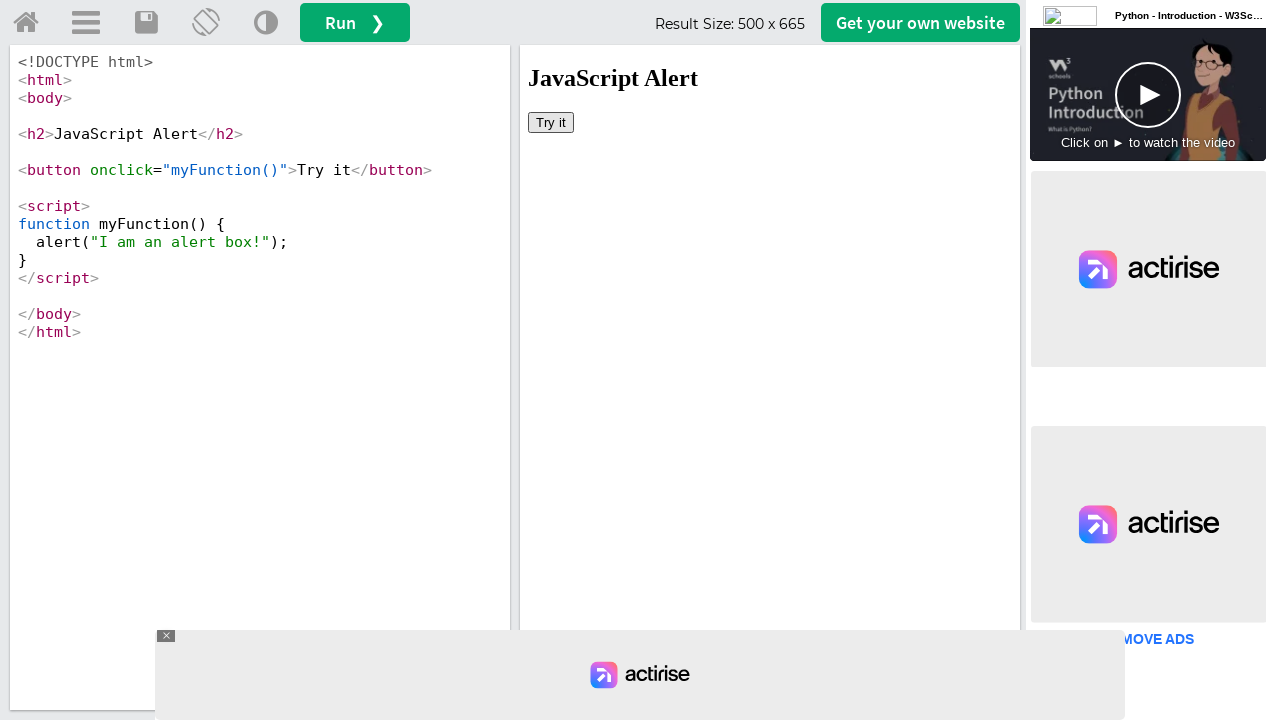

Set up alert dialog handler to accept alerts
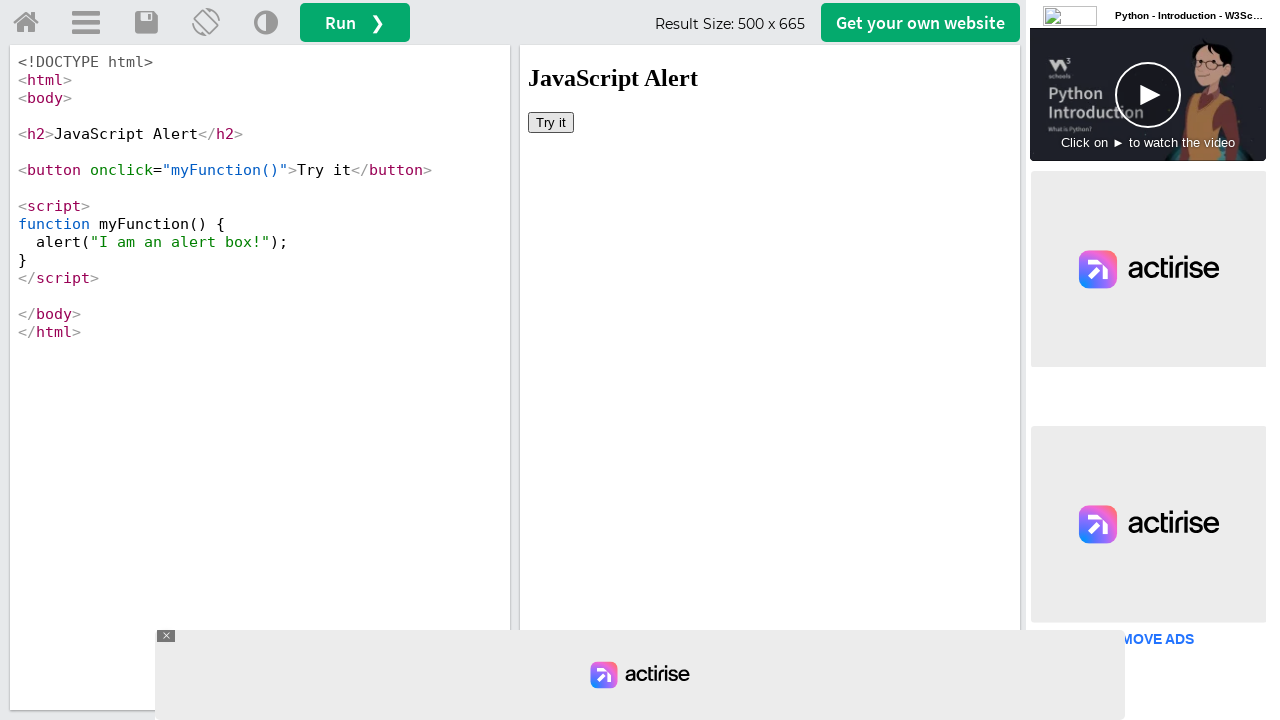

Clicked 'Get Website' button on main page at (920, 22) on #getwebsitebtn
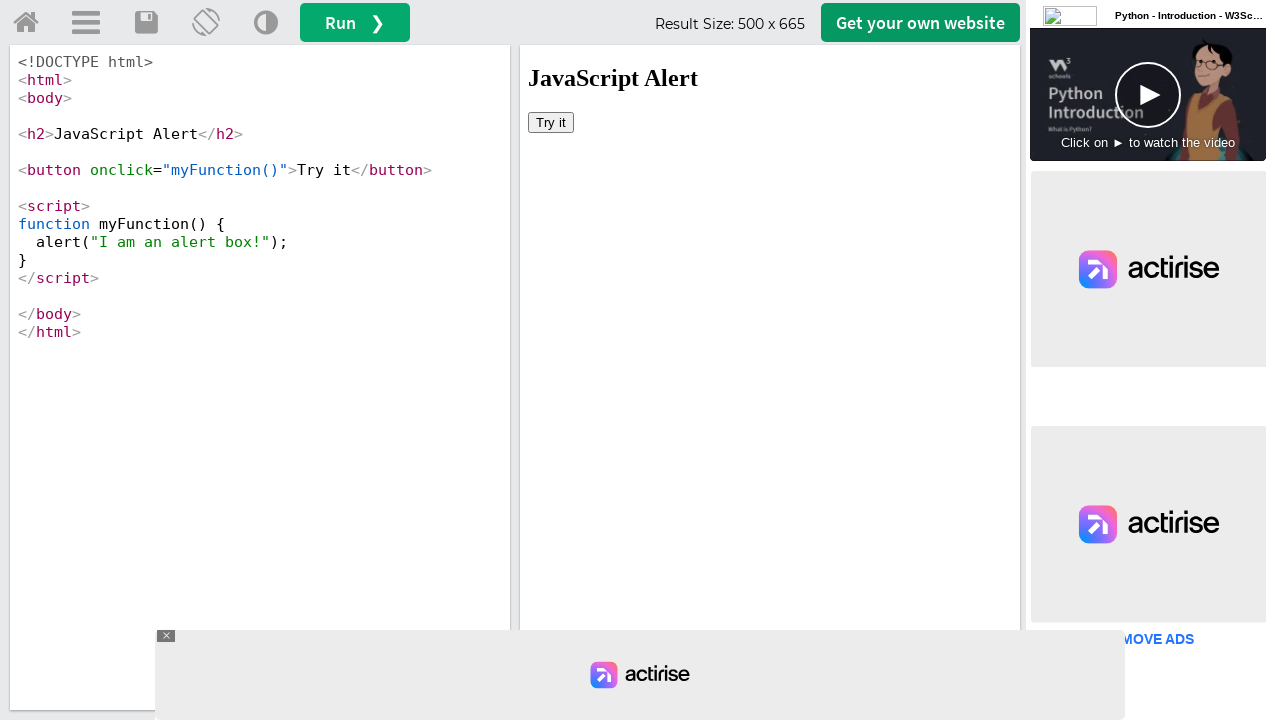

New tab opened and captured
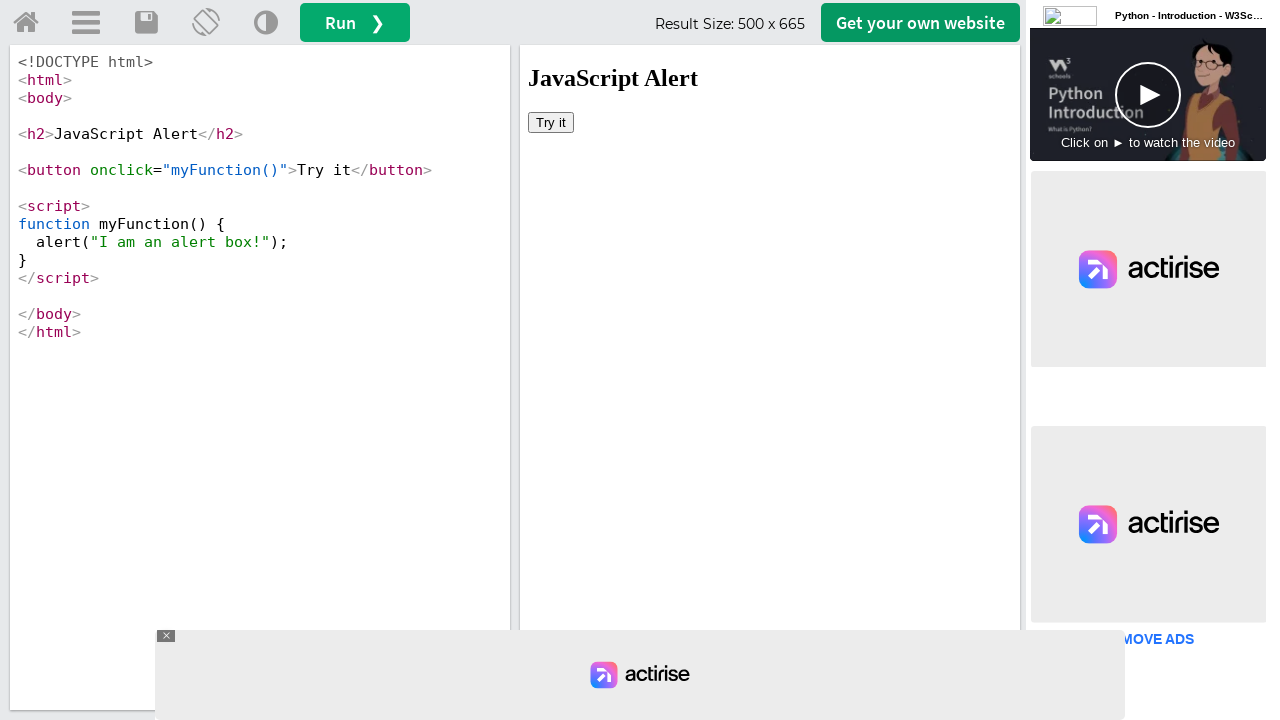

New page finished loading
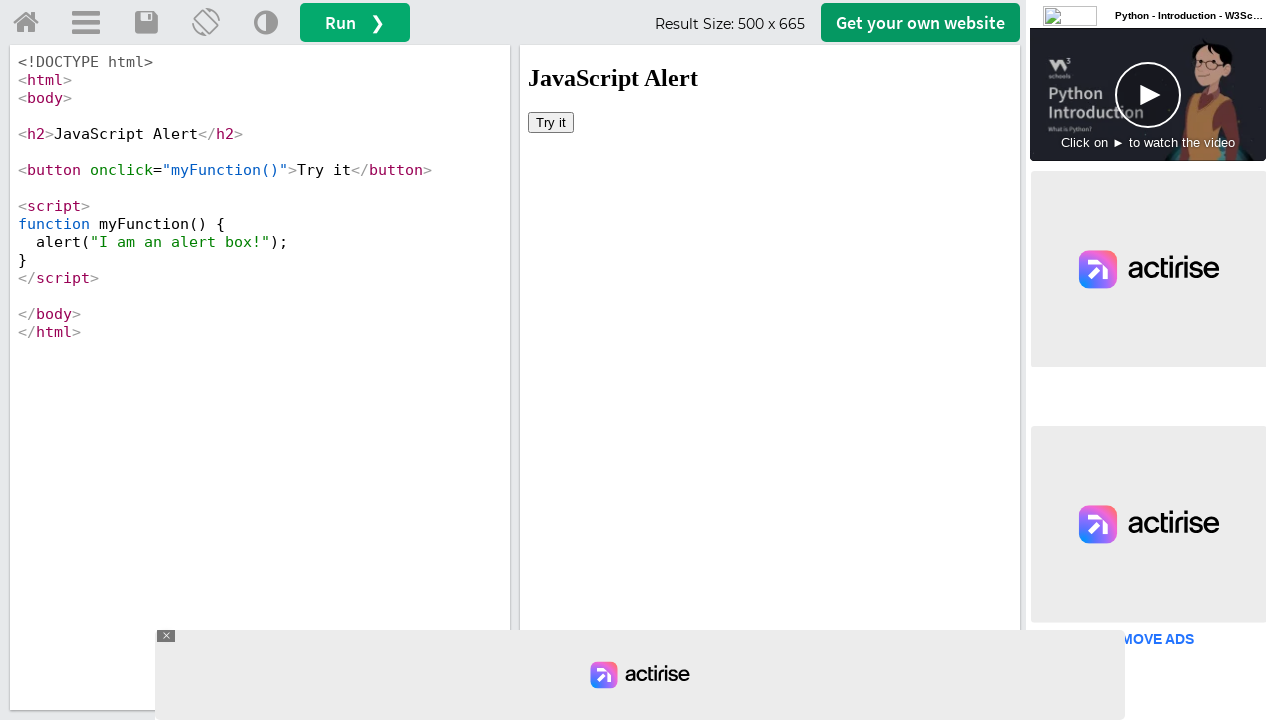

Clicked PYTHON link on new page at (358, 72) on xpath=//a[normalize-space()='PYTHON']
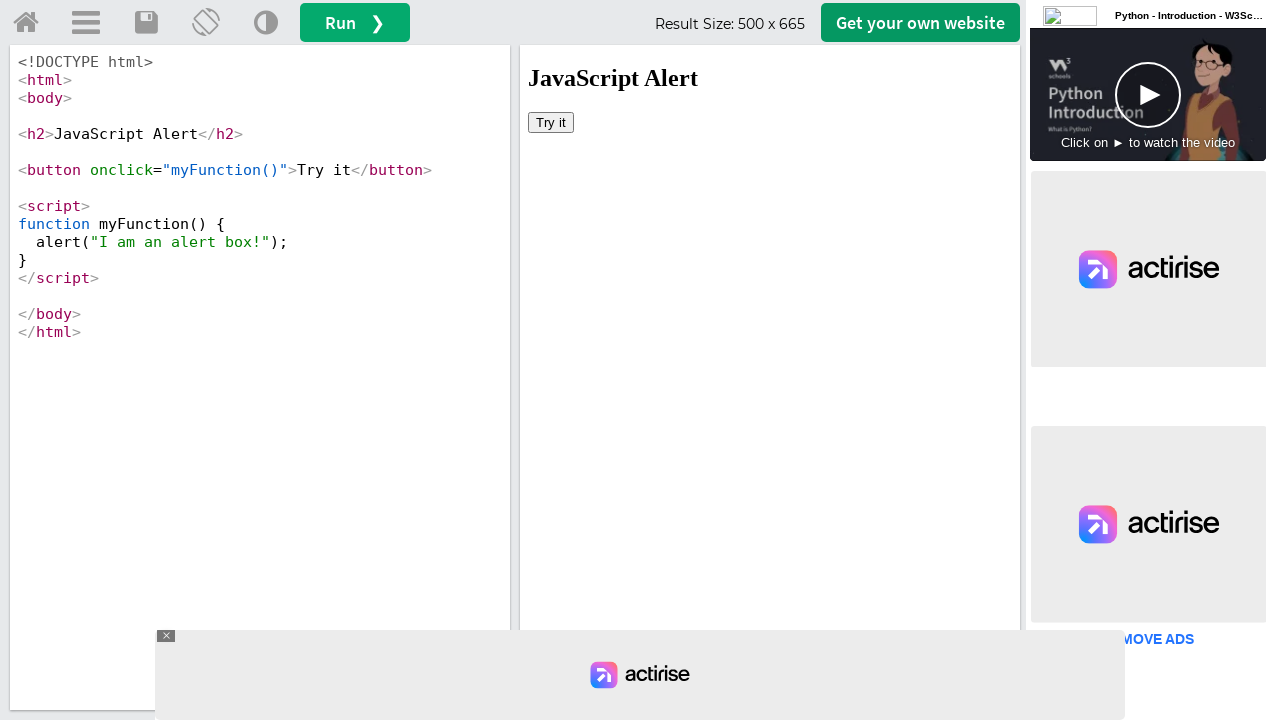

Closed new tab
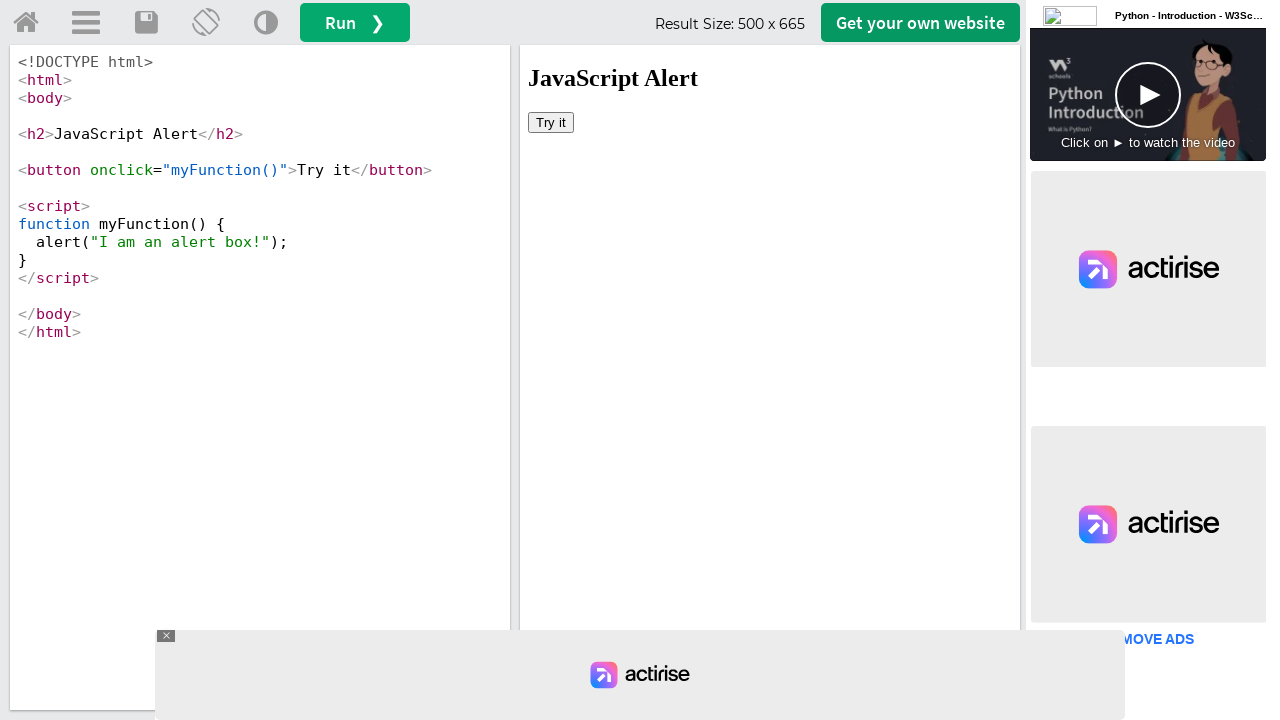

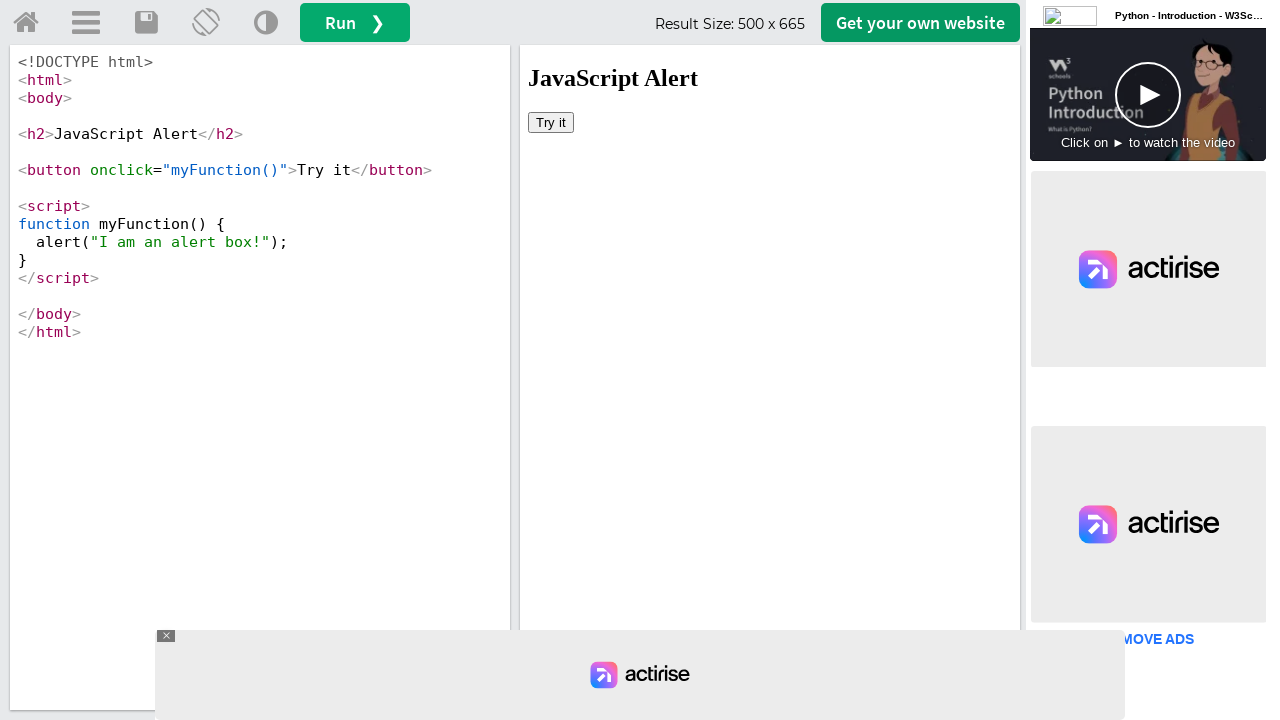